Tests a password generator by entering only a site name and clicking generate

Starting URL: http://angel.net/~nic/passwd.current.html

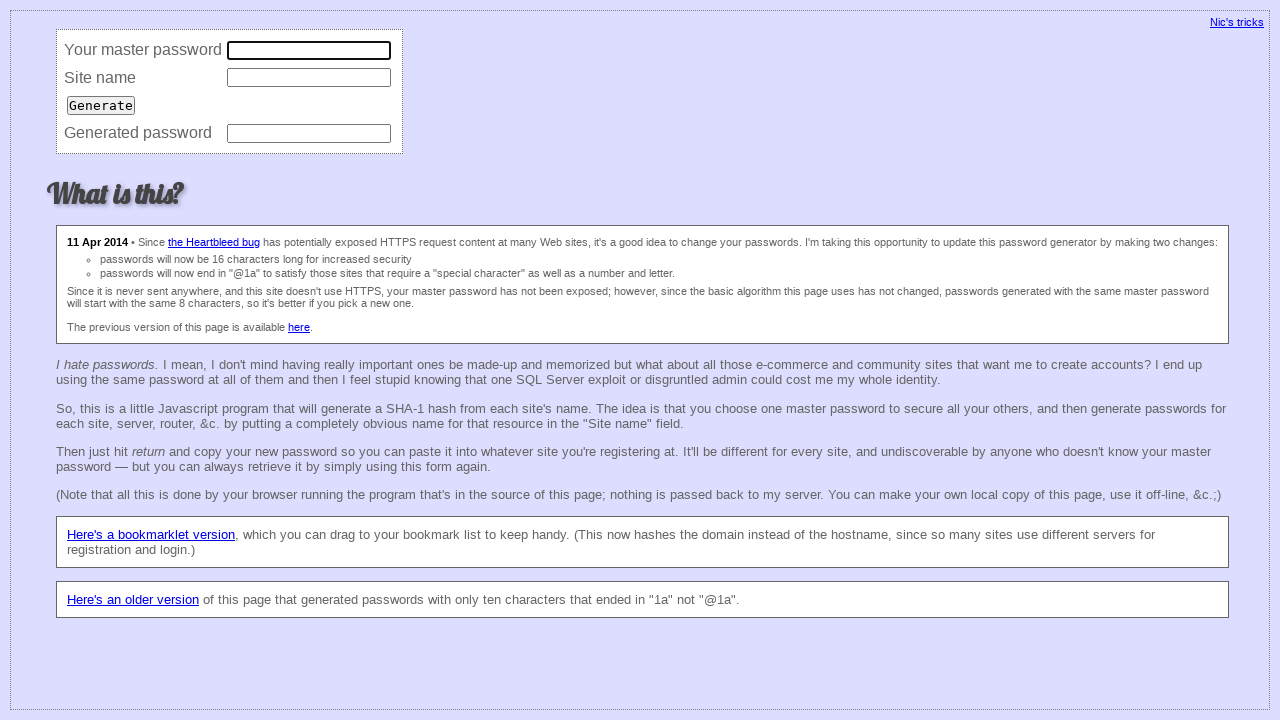

Filled site name field with 'mybank.com' on input[autocorrect='off']
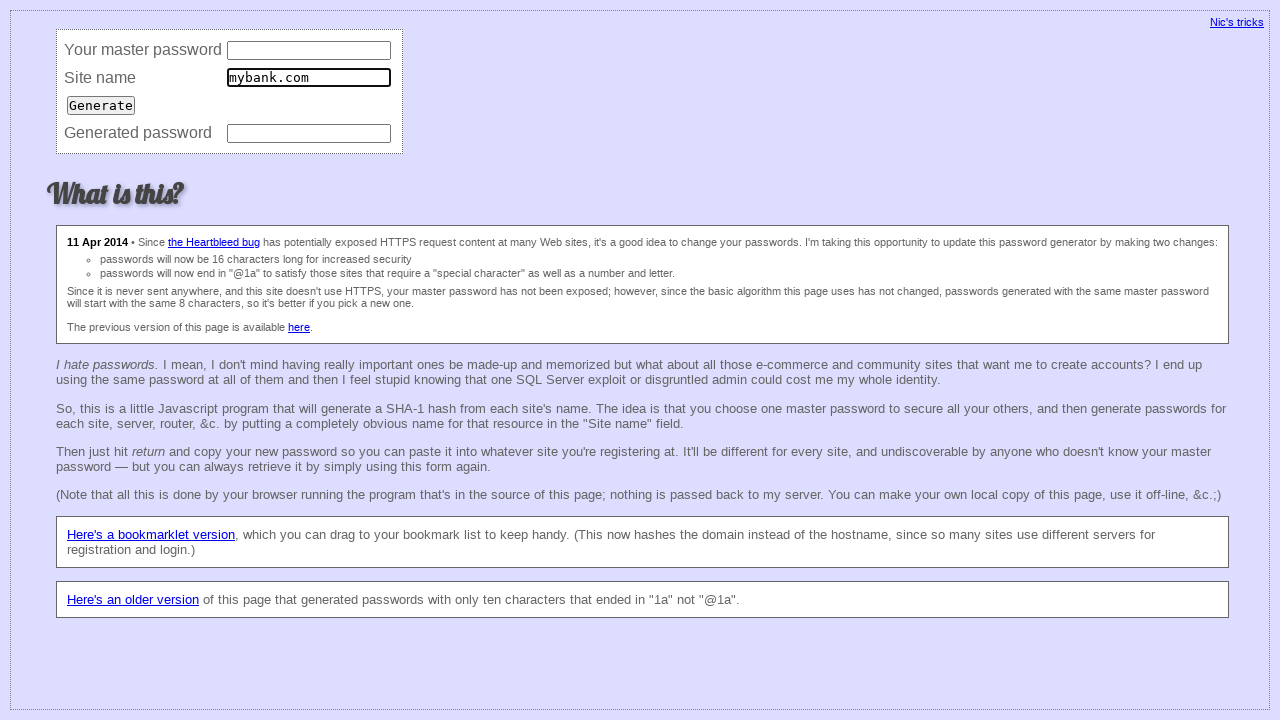

Clicked Generate button to create password at (101, 105) on input[value='Generate']
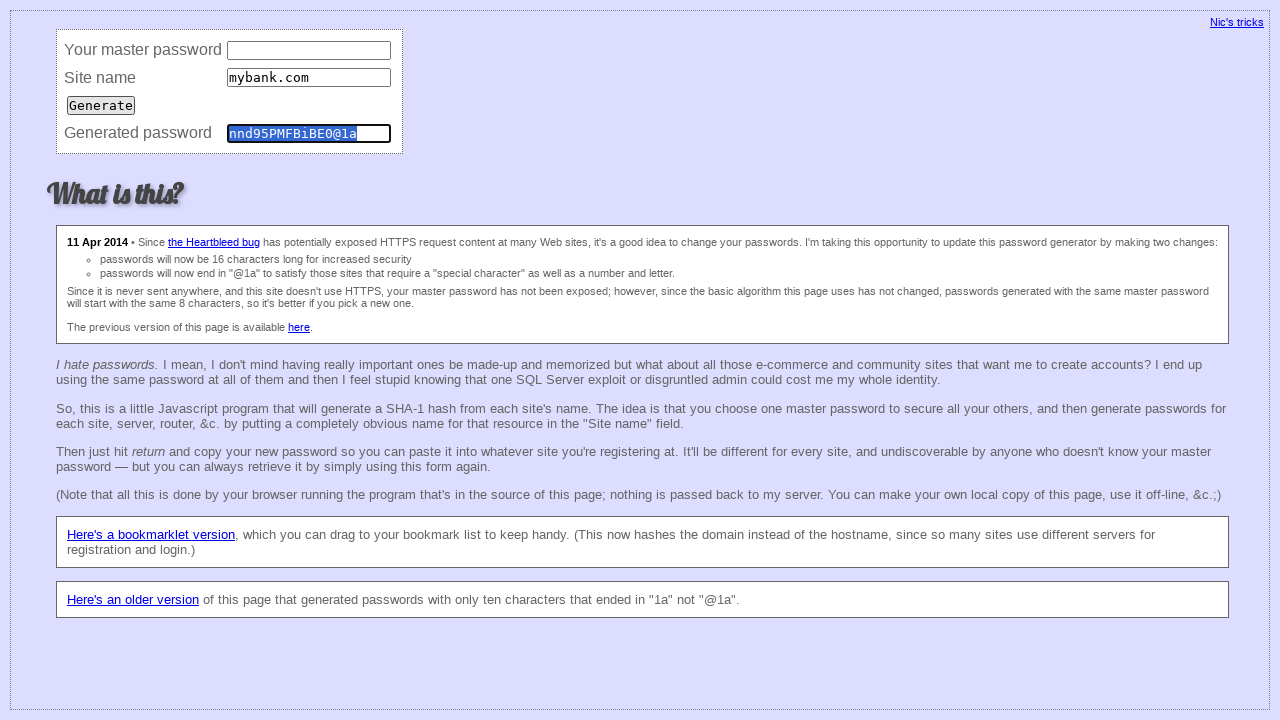

Generated password field appeared
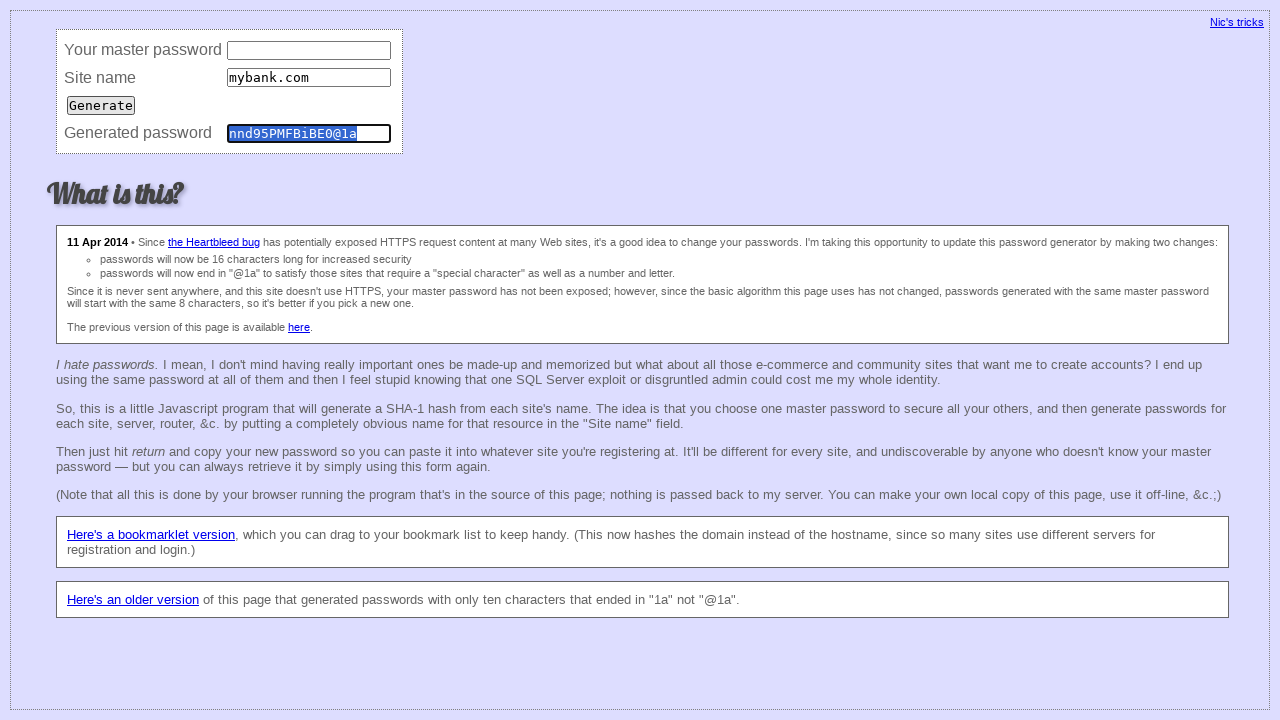

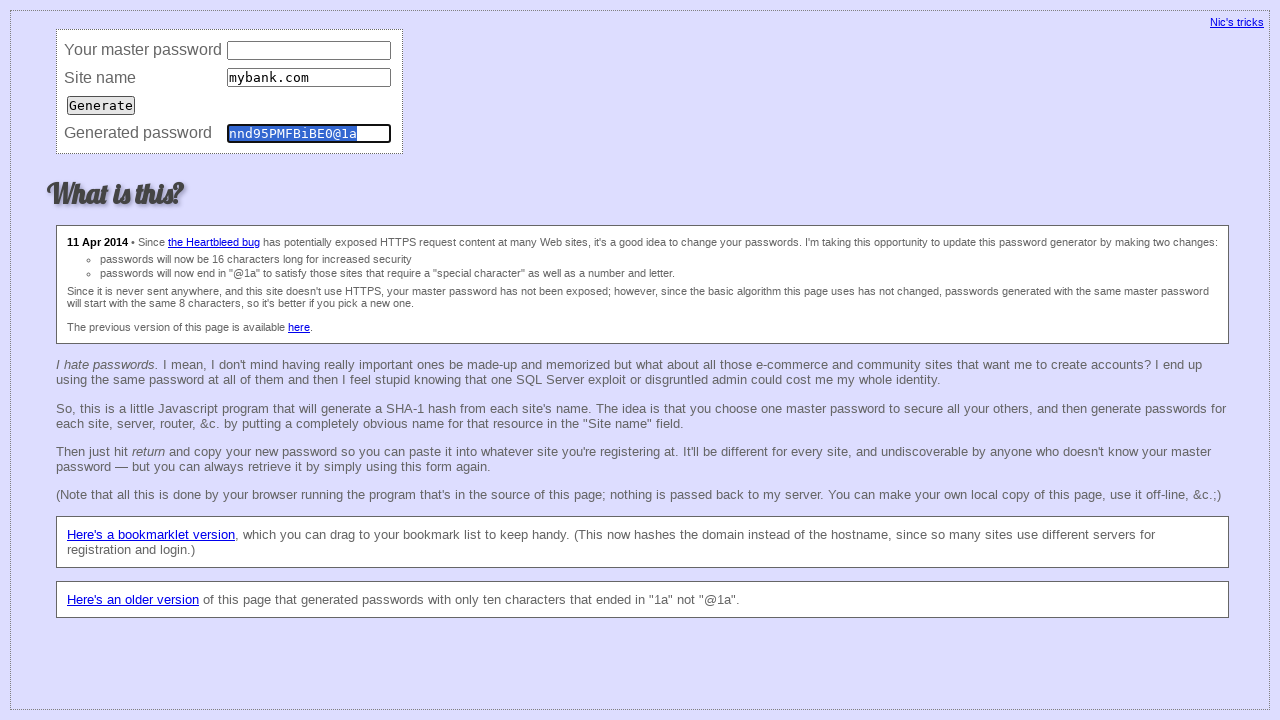